Tests horizontal drag and drop functionality on a range slider by dragging the slider handle to the left

Starting URL: https://rangeslider.js.org/

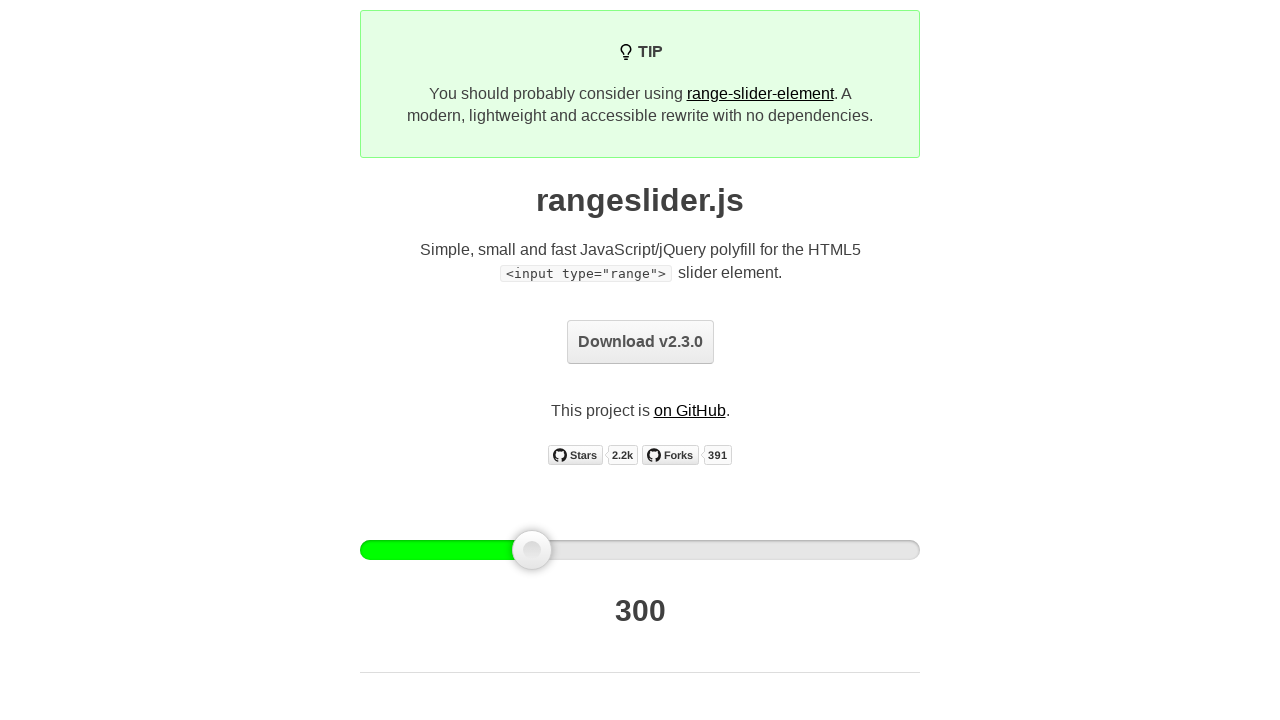

Located the slider handle element
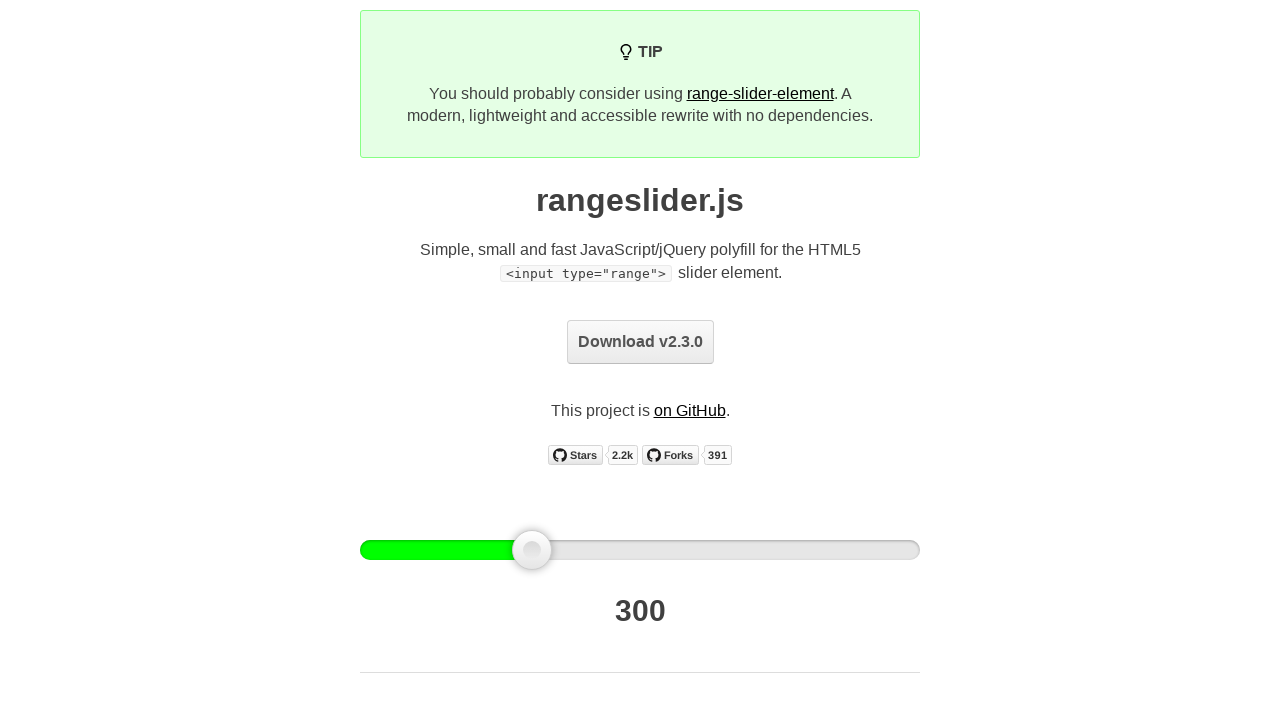

Slider handle is now visible
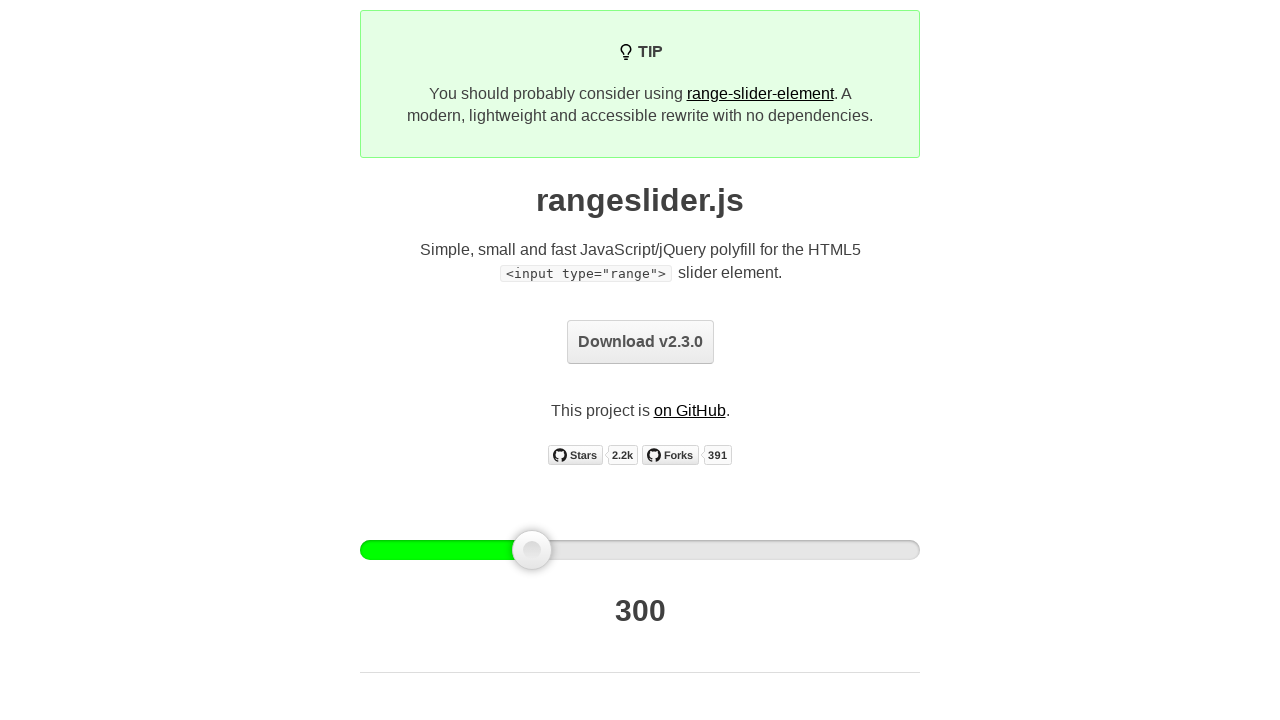

Retrieved slider handle bounding box for drag calculation
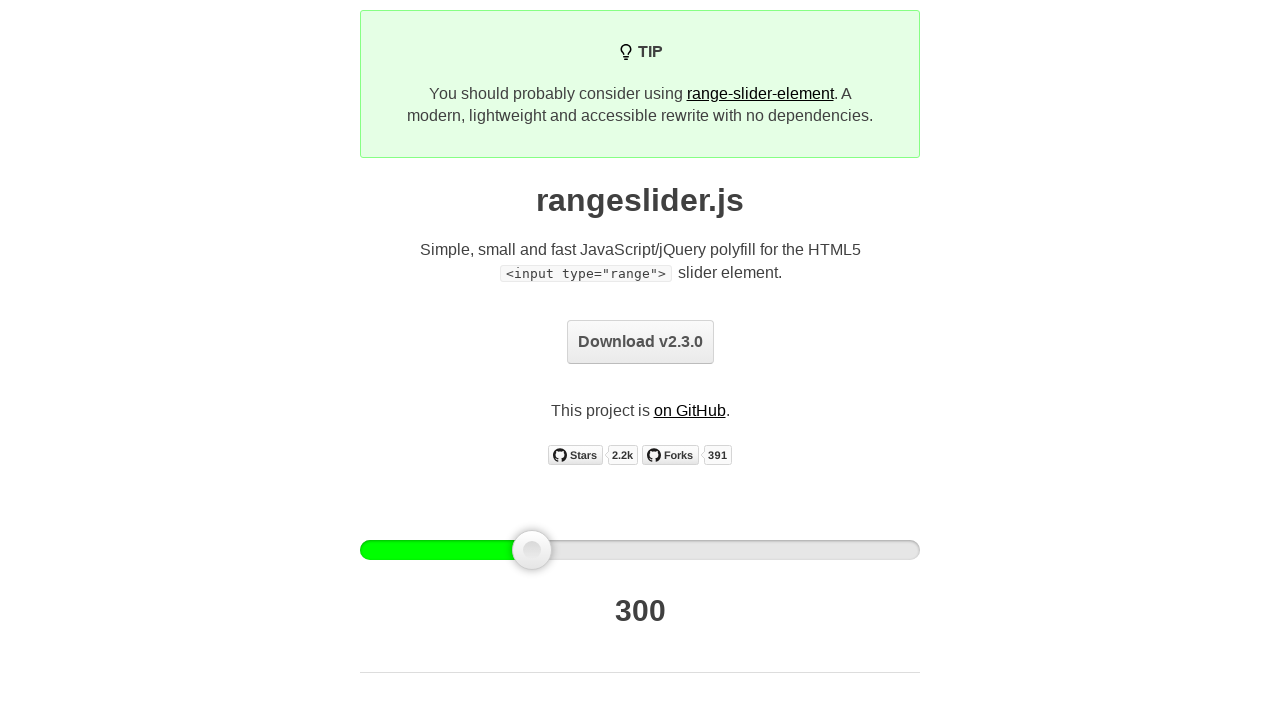

Moved mouse to center of slider handle at (532, 550)
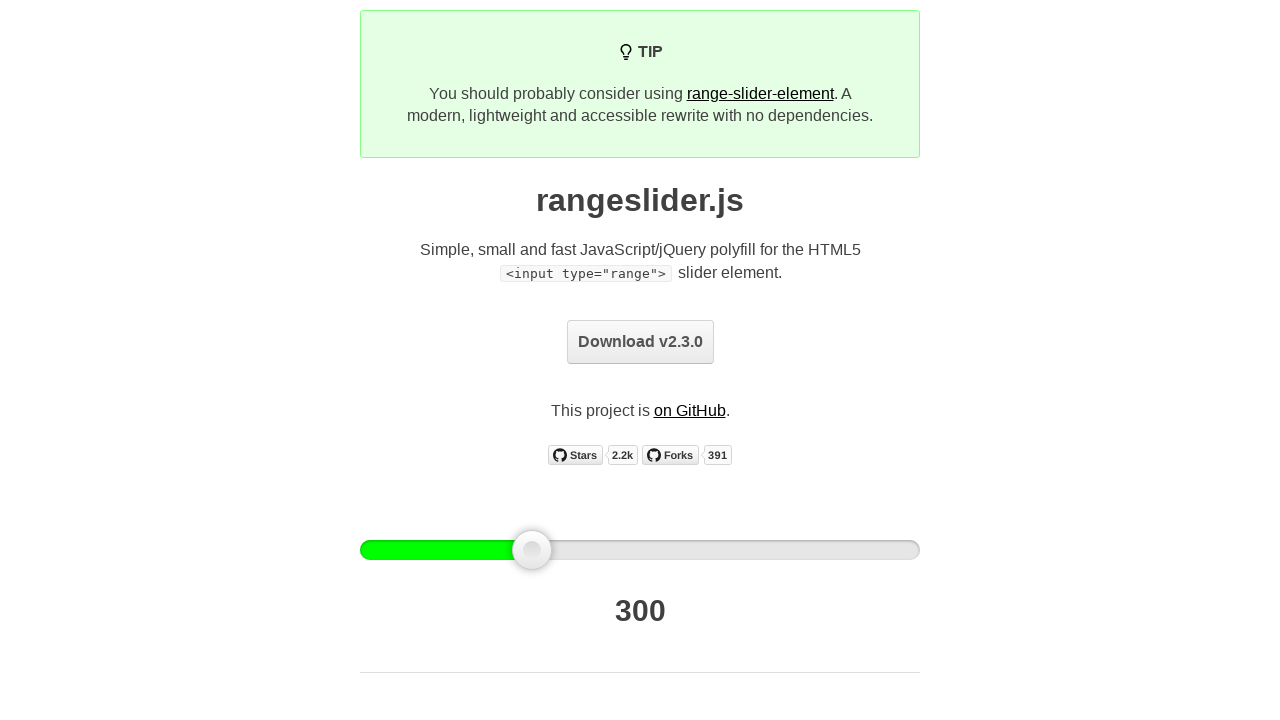

Mouse button pressed down on slider handle at (532, 550)
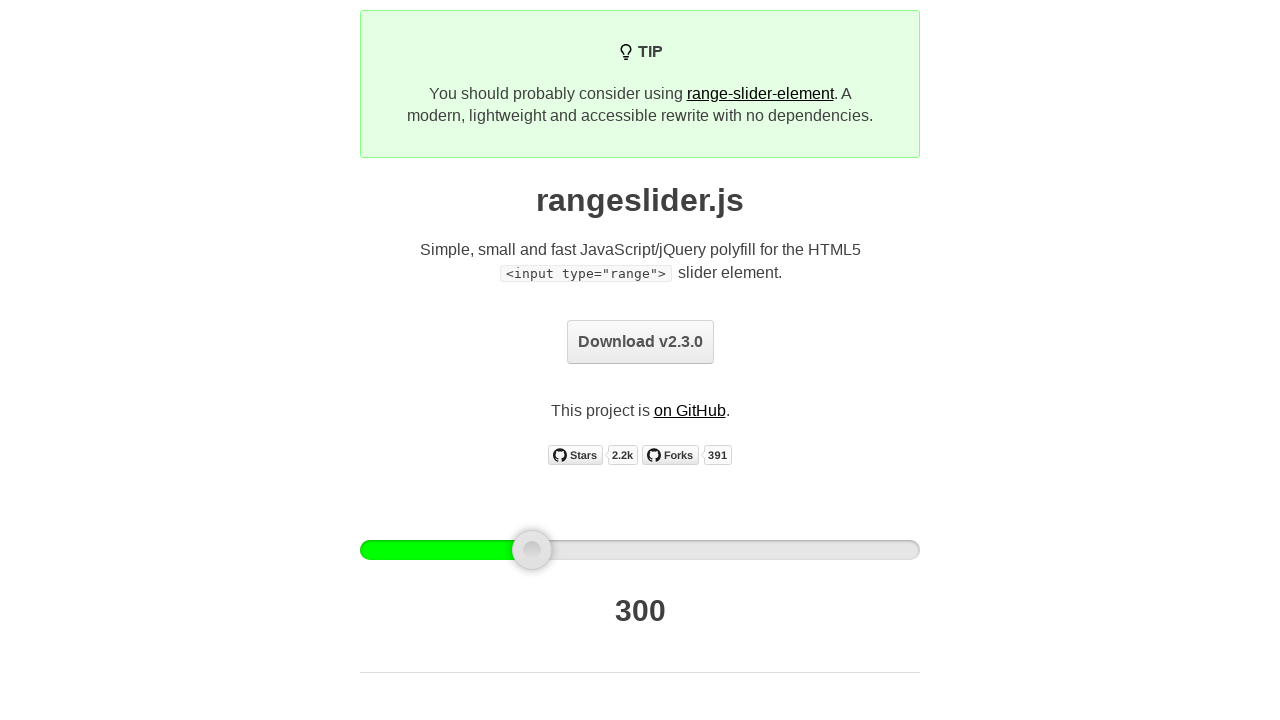

Dragged slider handle 100 pixels to the left at (432, 550)
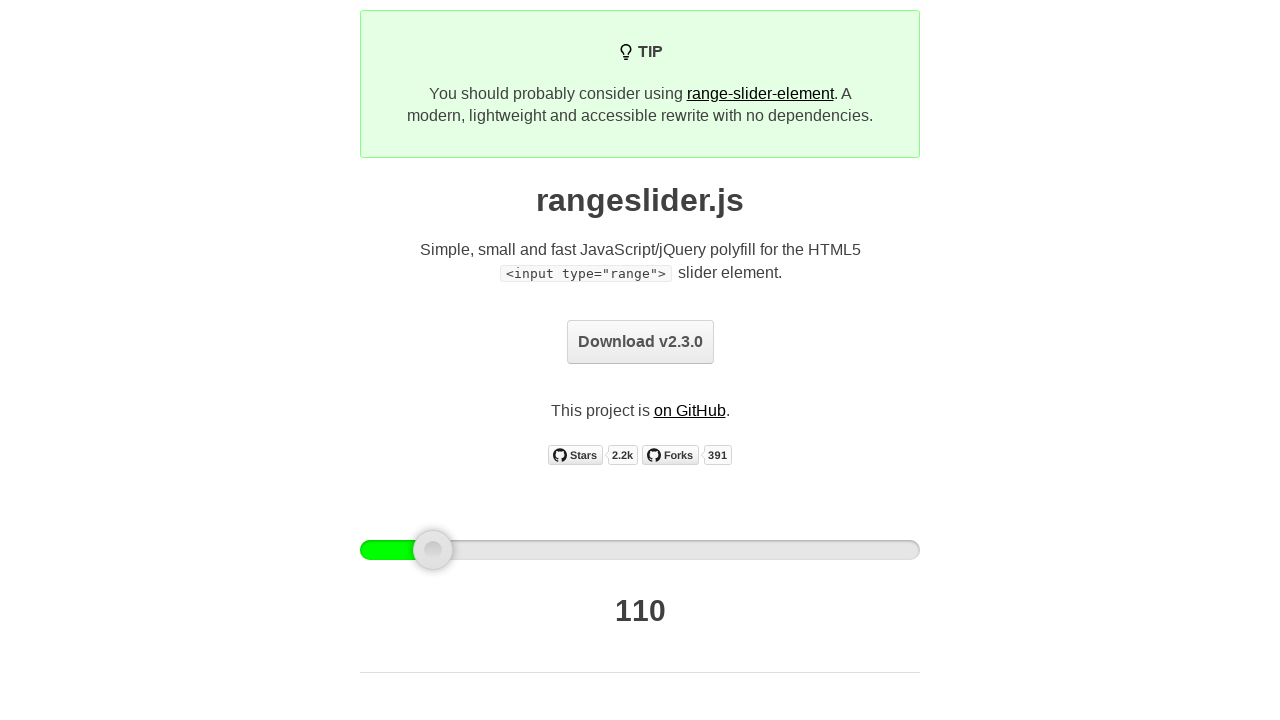

Mouse button released, horizontal drag and drop completed at (432, 550)
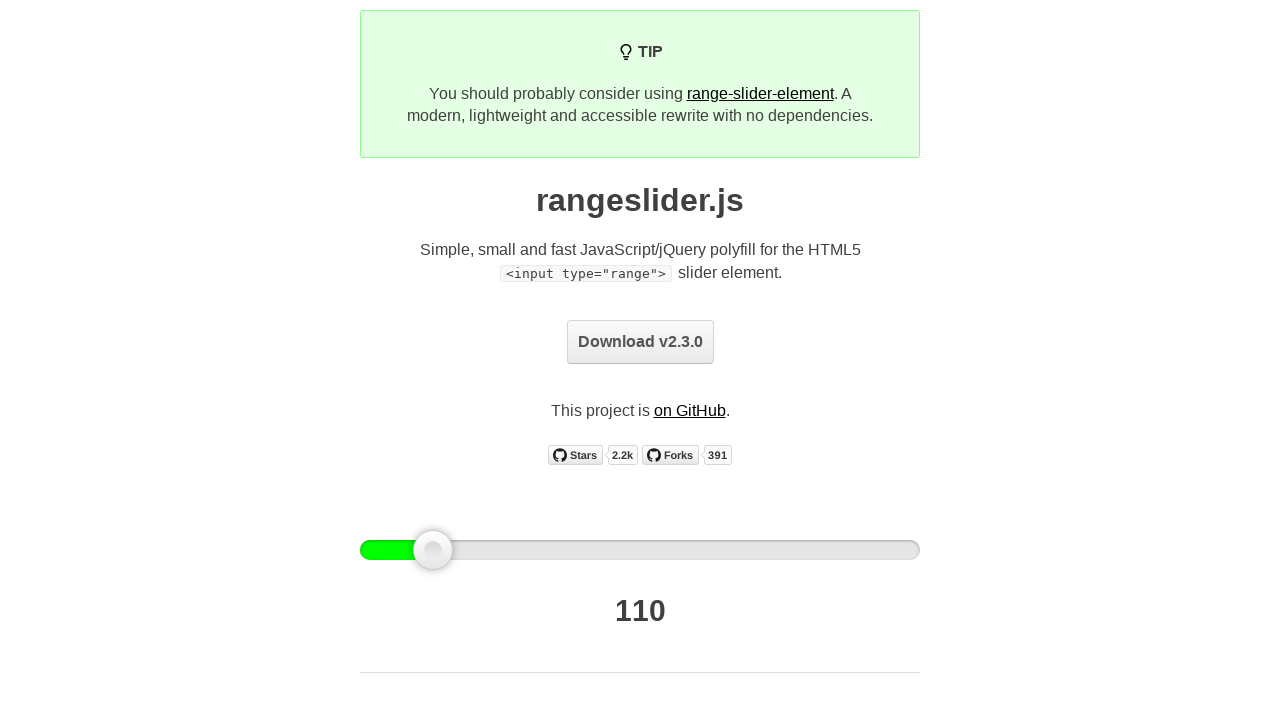

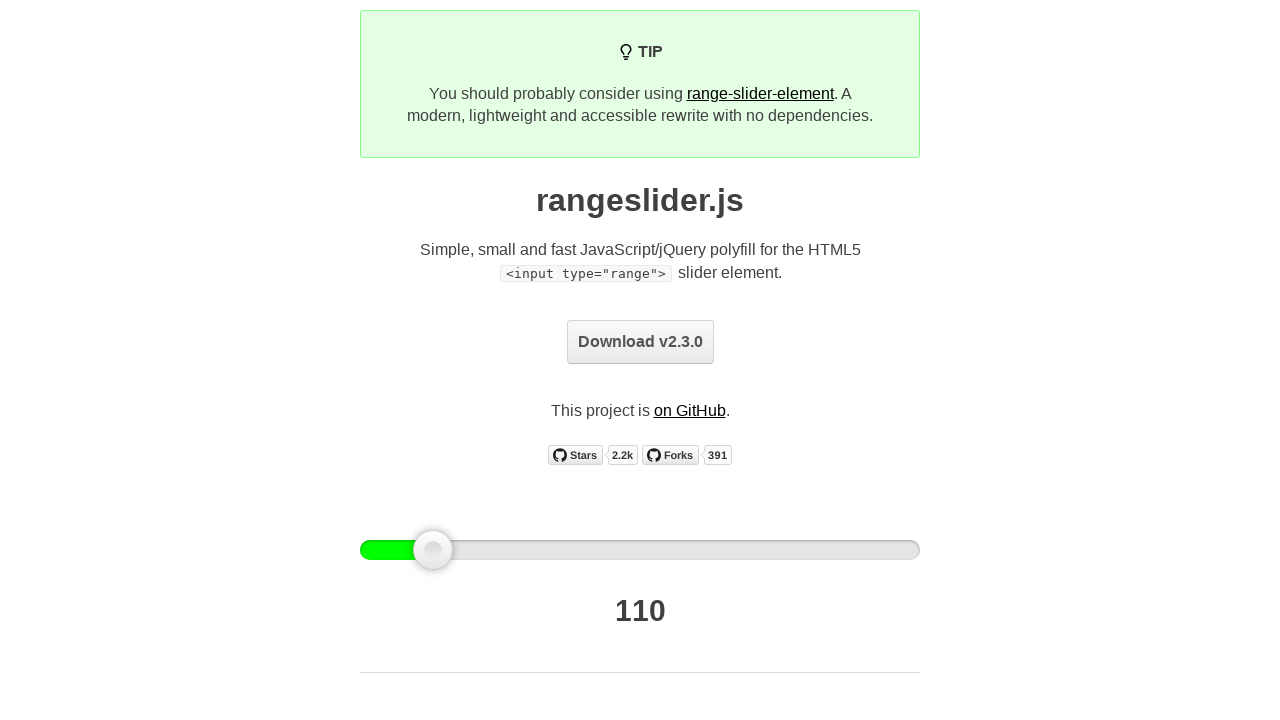